Tests JavaScript alert handling by clicking a button that triggers an alert and then accepting/dismissing the alert dialog

Starting URL: https://demo.automationtesting.in/Alerts.html

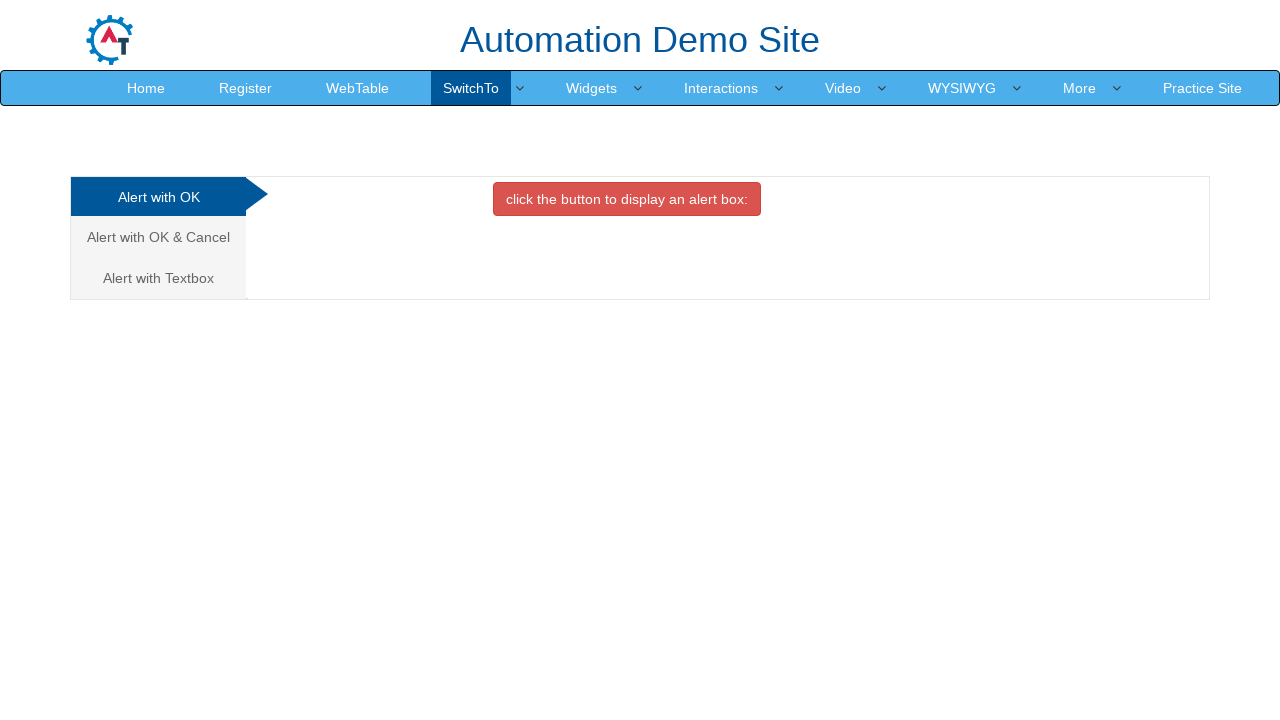

Clicked button to display alert at (627, 199) on xpath=//*[contains(text(),'click the button to display an  alert')]
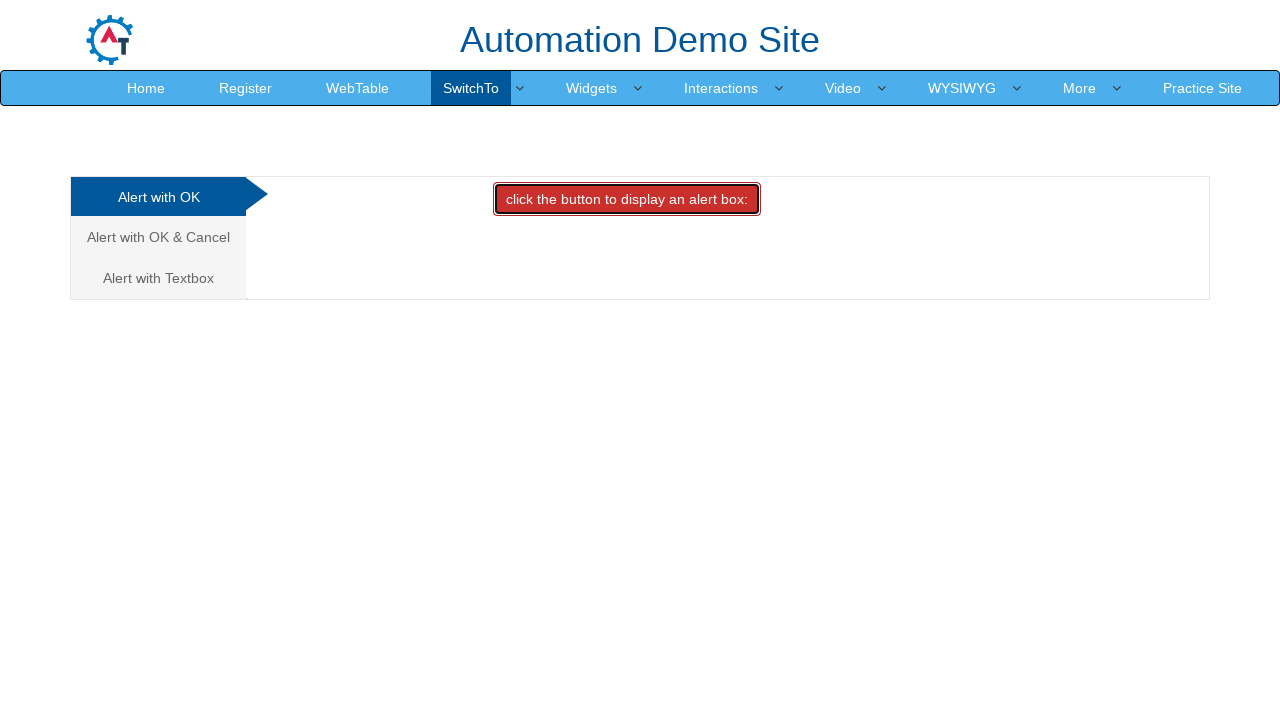

Set up dialog handler to accept alerts
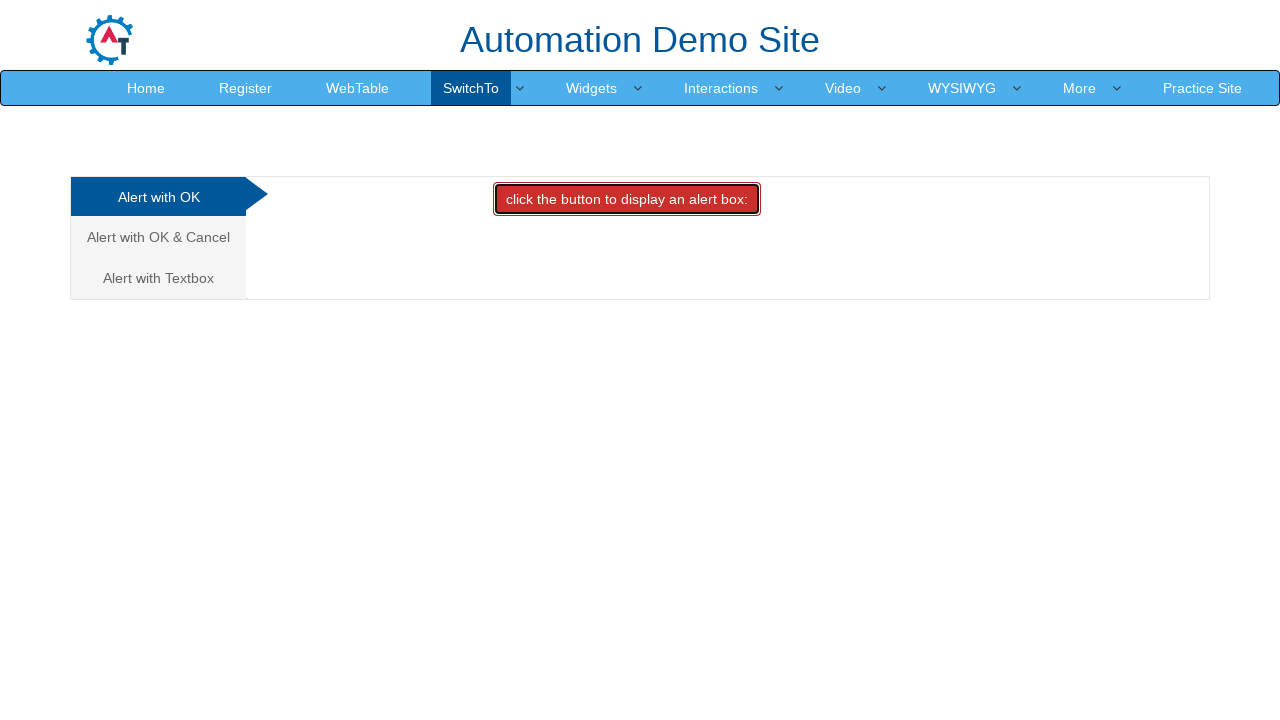

Set up one-time dialog handler to accept alert
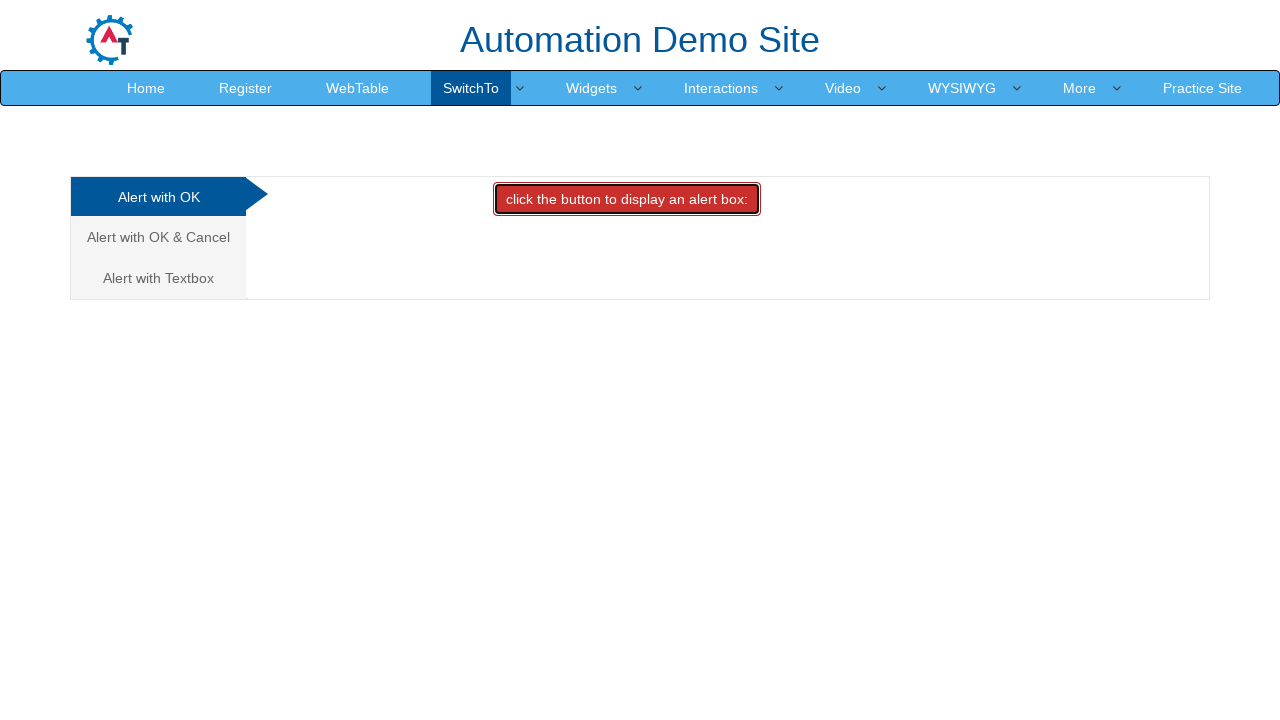

Clicked button to trigger alert dialog at (627, 199) on text=click the button to display an alert
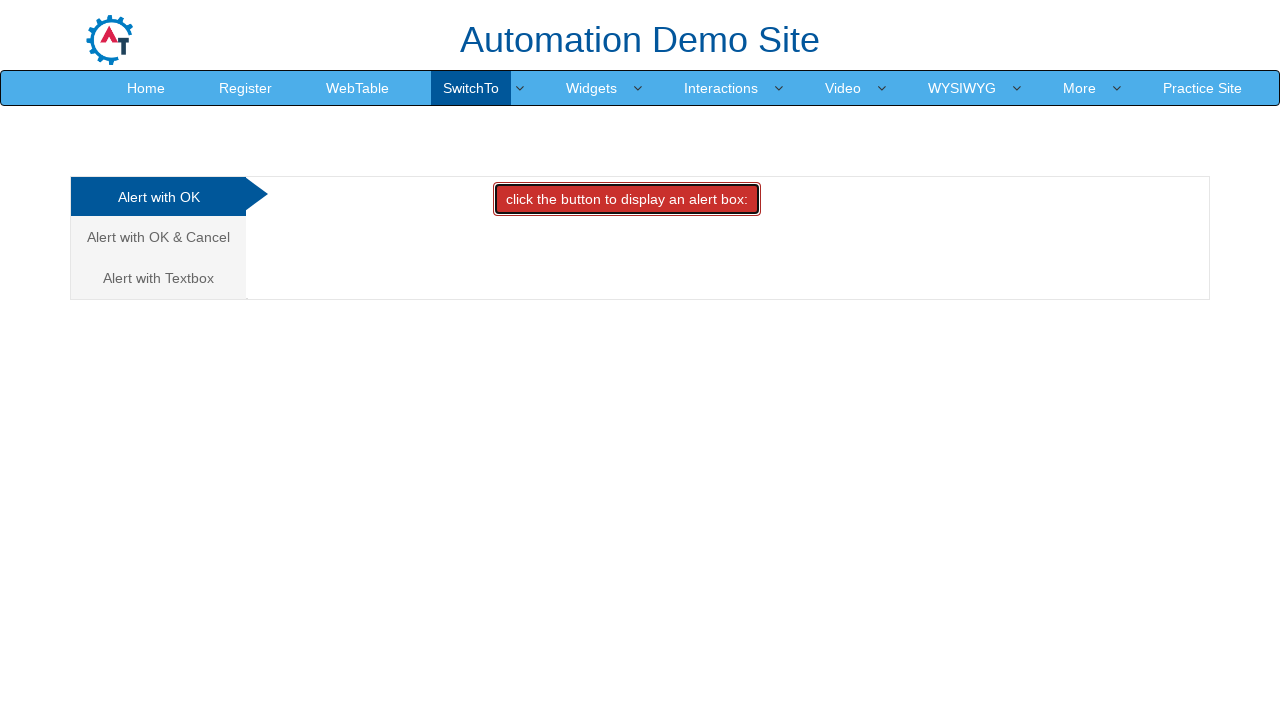

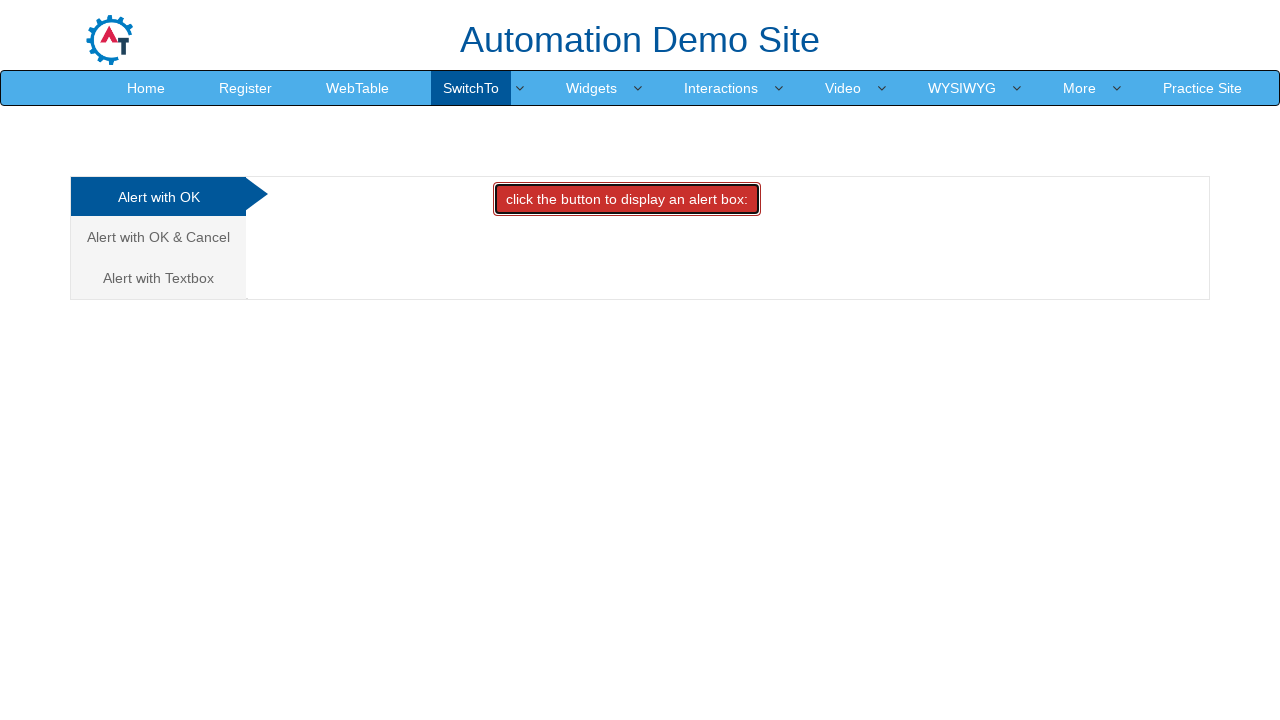